Tests JavaScript alert handling by triggering alerts, accepting them, and entering text into a prompt dialog before dismissing it.

Starting URL: https://demoqa.com/alerts

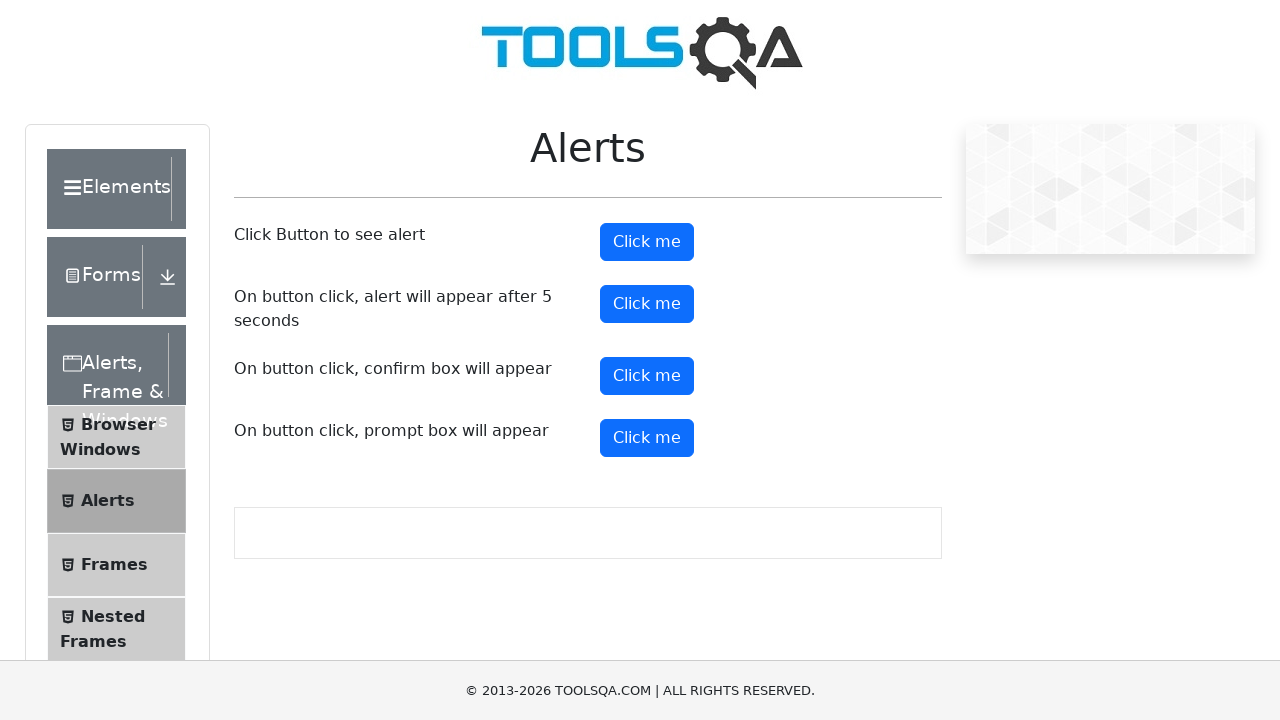

Navigated to alerts demo page
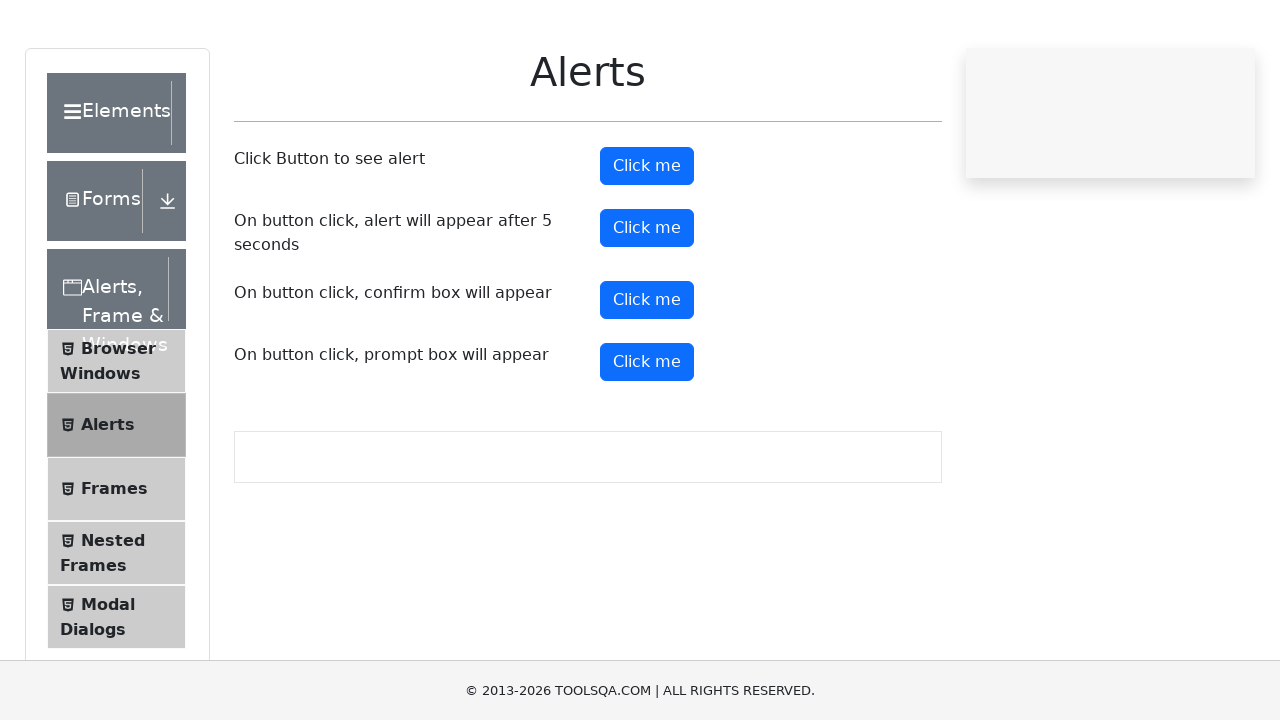

Clicked button to trigger simple alert at (647, 242) on #alertButton
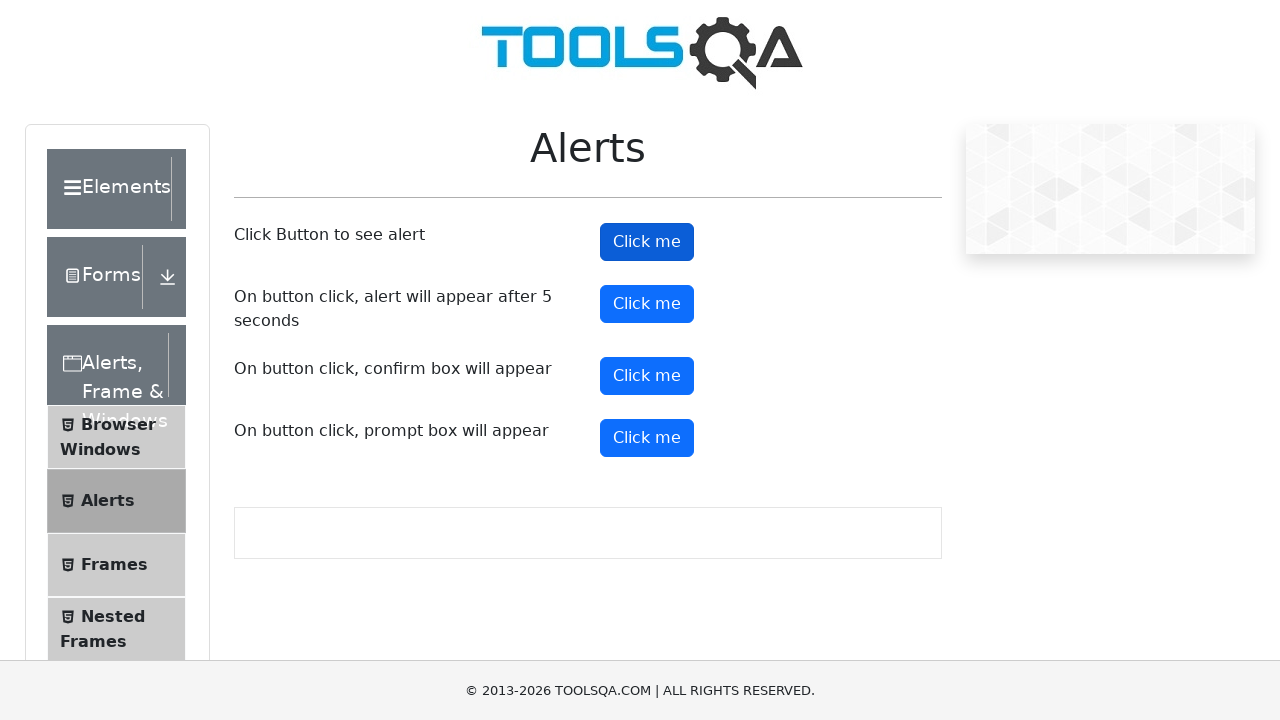

Set up dialog handler to accept alert
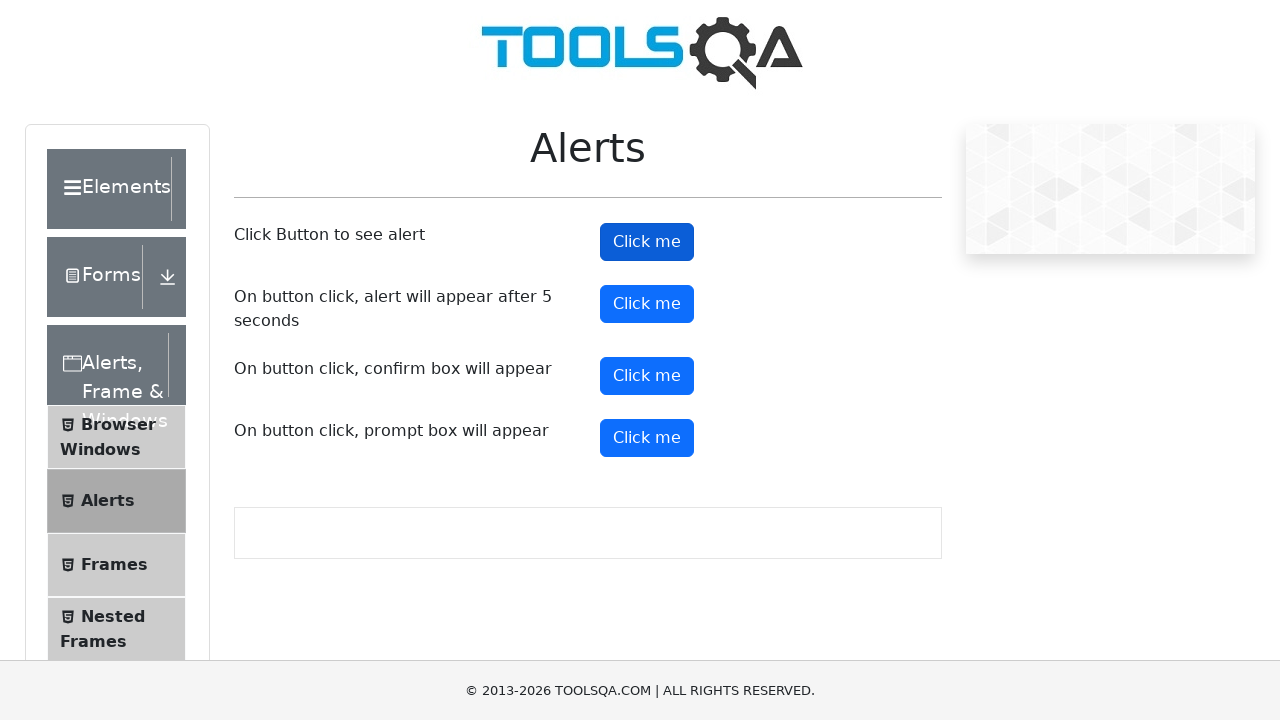

Clicked button to trigger prompt dialog at (647, 438) on #promtButton
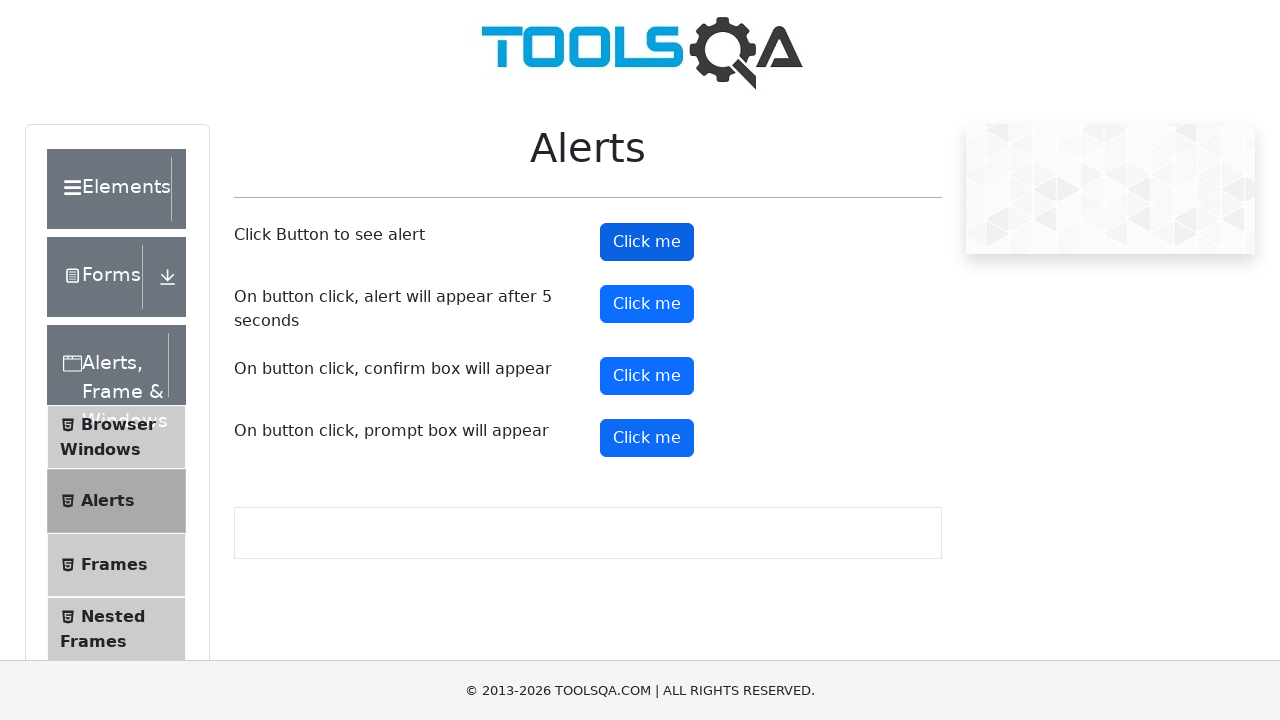

Set up dialog handler to accept prompt with text input 'Hello'
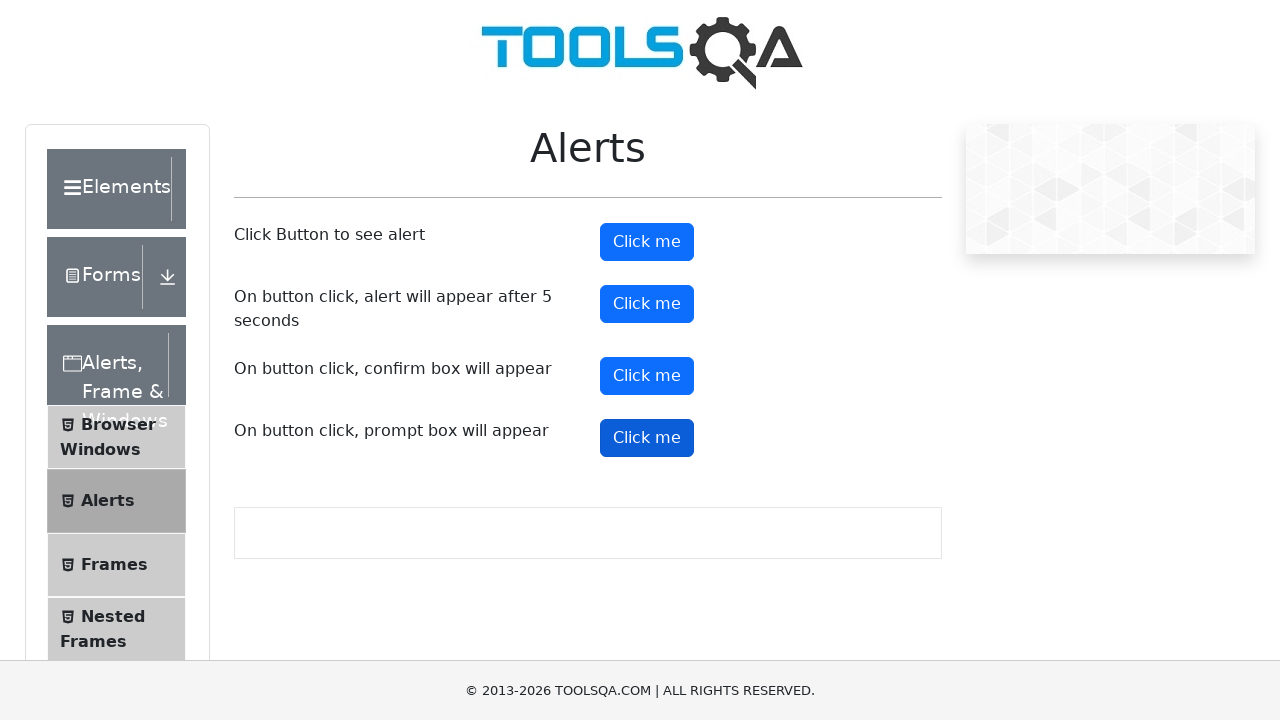

Waited 2 seconds for dialog interaction to complete
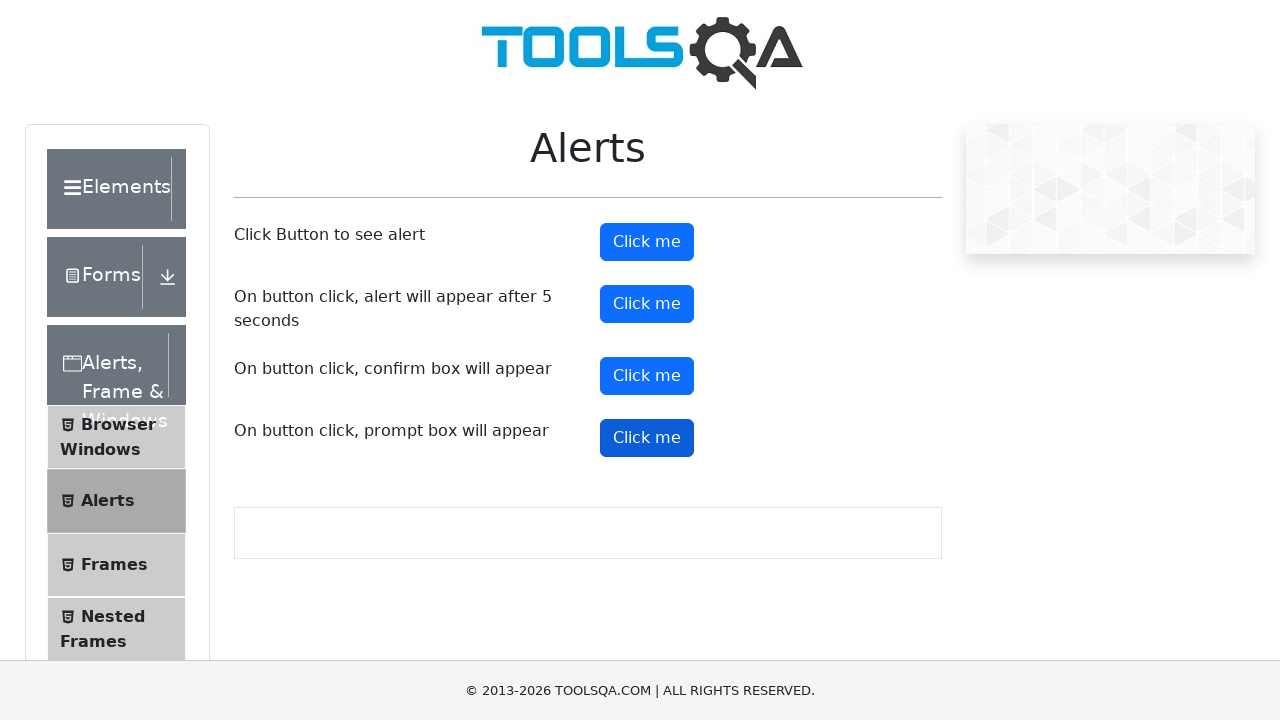

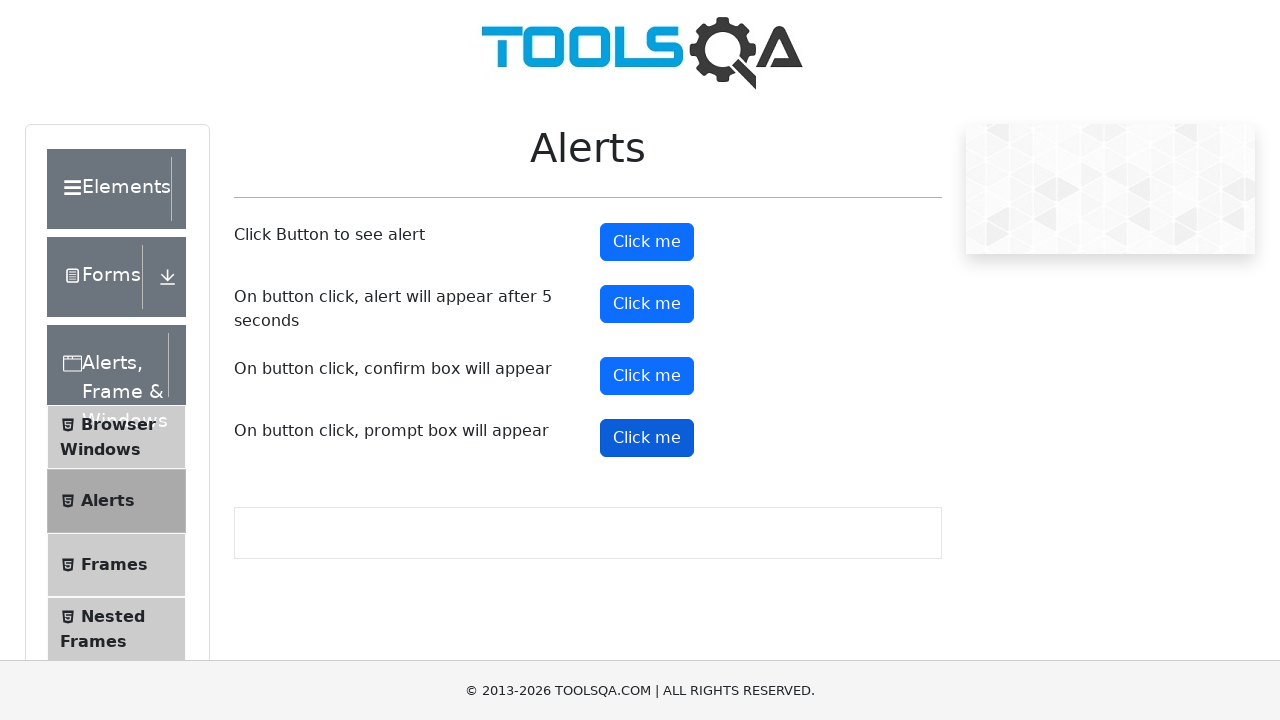